Tests dynamic content loading by clicking a Start button and waiting for "Hello World!" text to appear, then verifying the text content.

Starting URL: https://the-internet.herokuapp.com/dynamic_loading/2

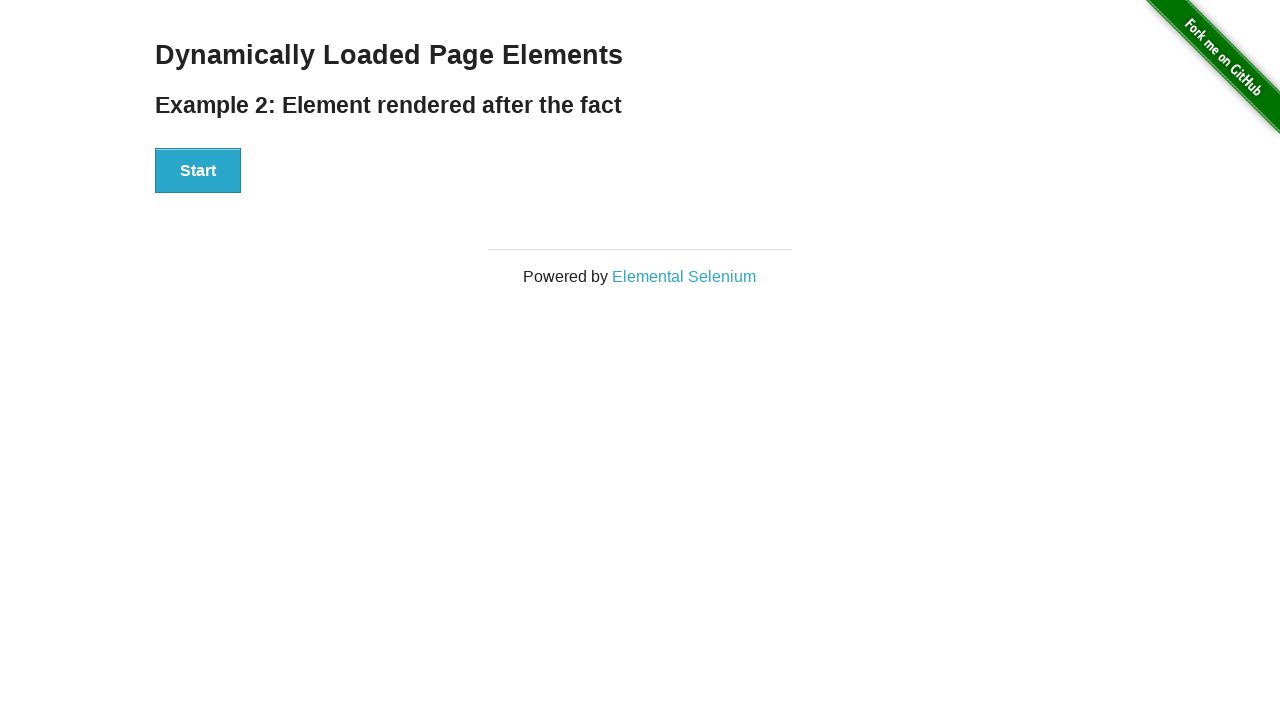

Navigated to dynamic loading page
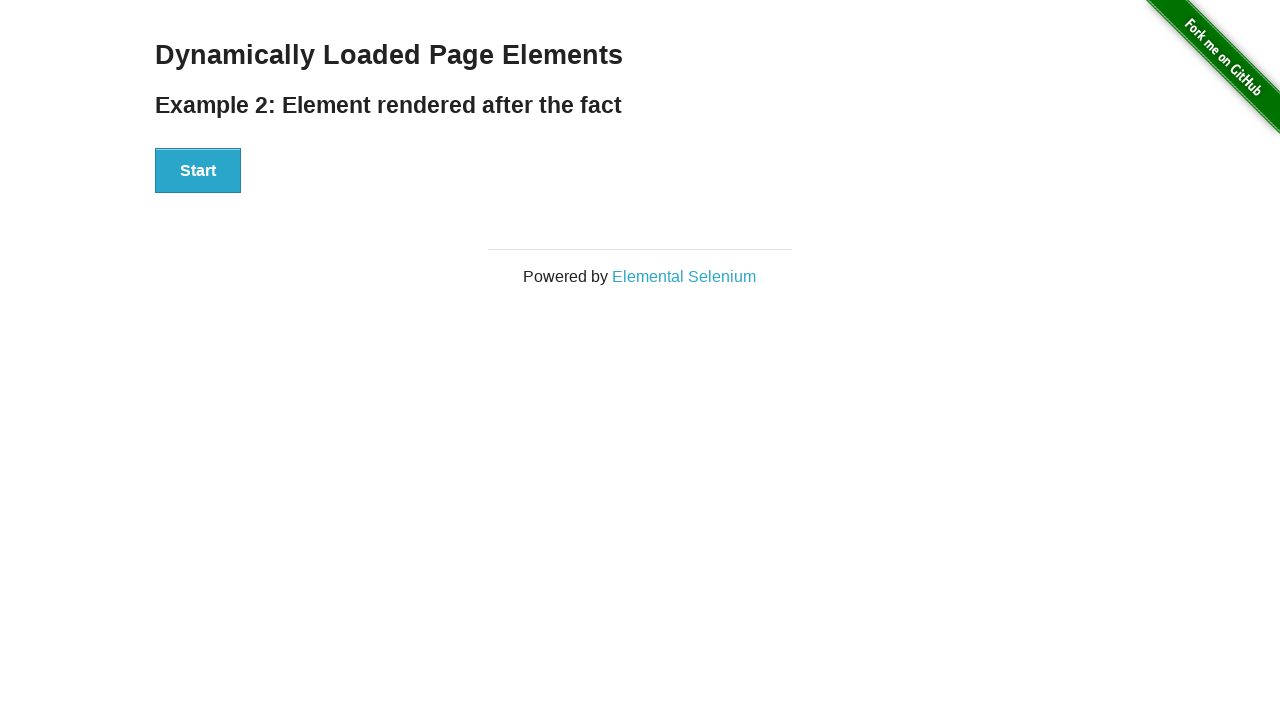

Clicked the Start button to trigger dynamic content loading at (198, 171) on xpath=//button[text()='Start']
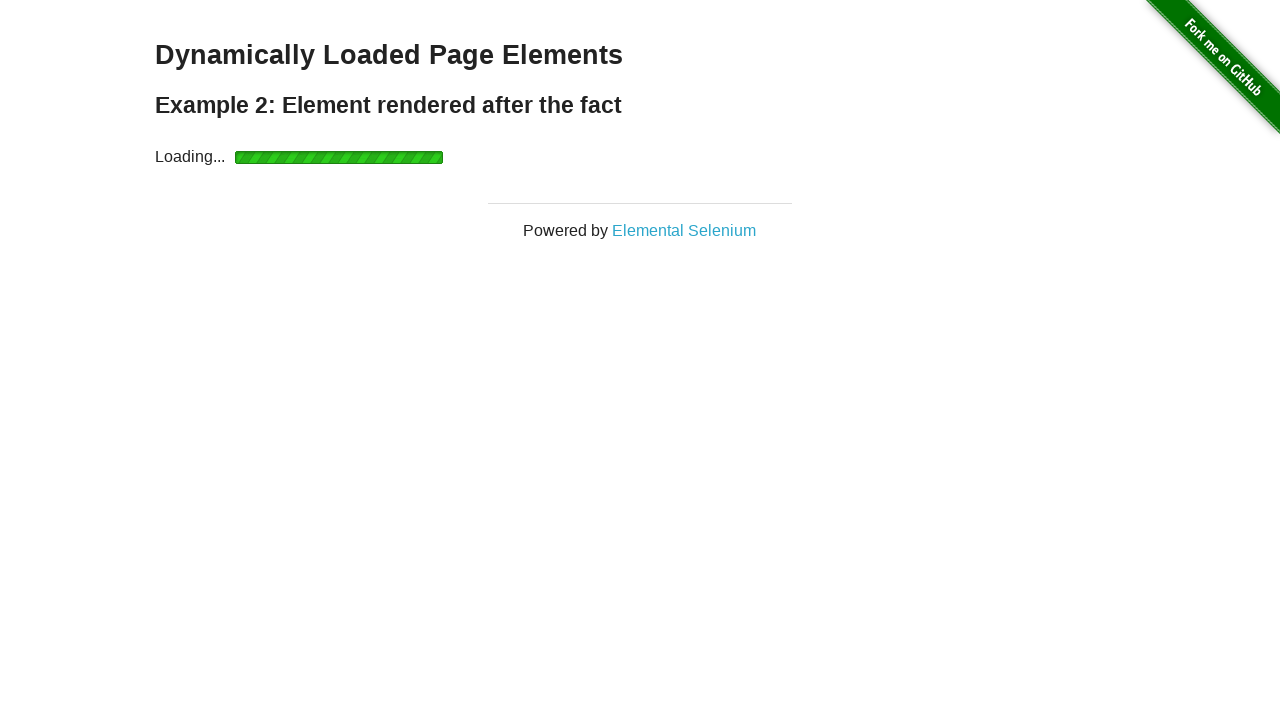

Waited for 'Hello World!' text to appear and become visible
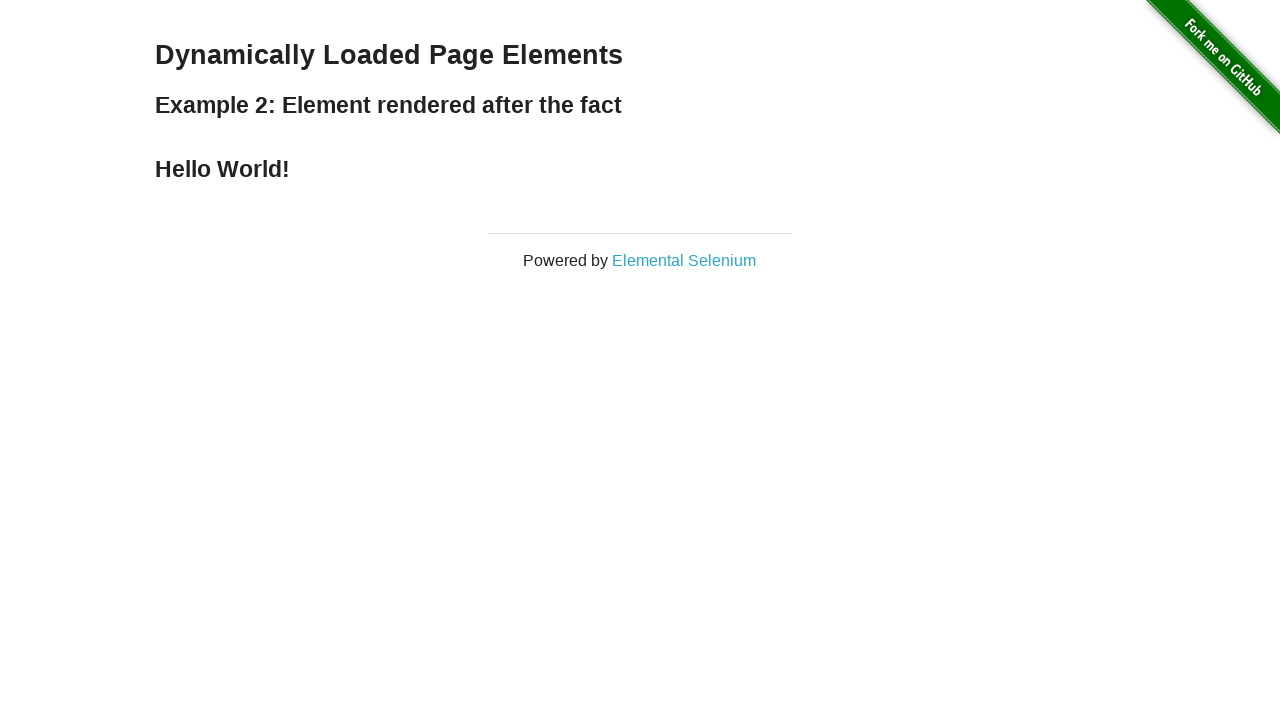

Verified that the text content equals 'Hello World!'
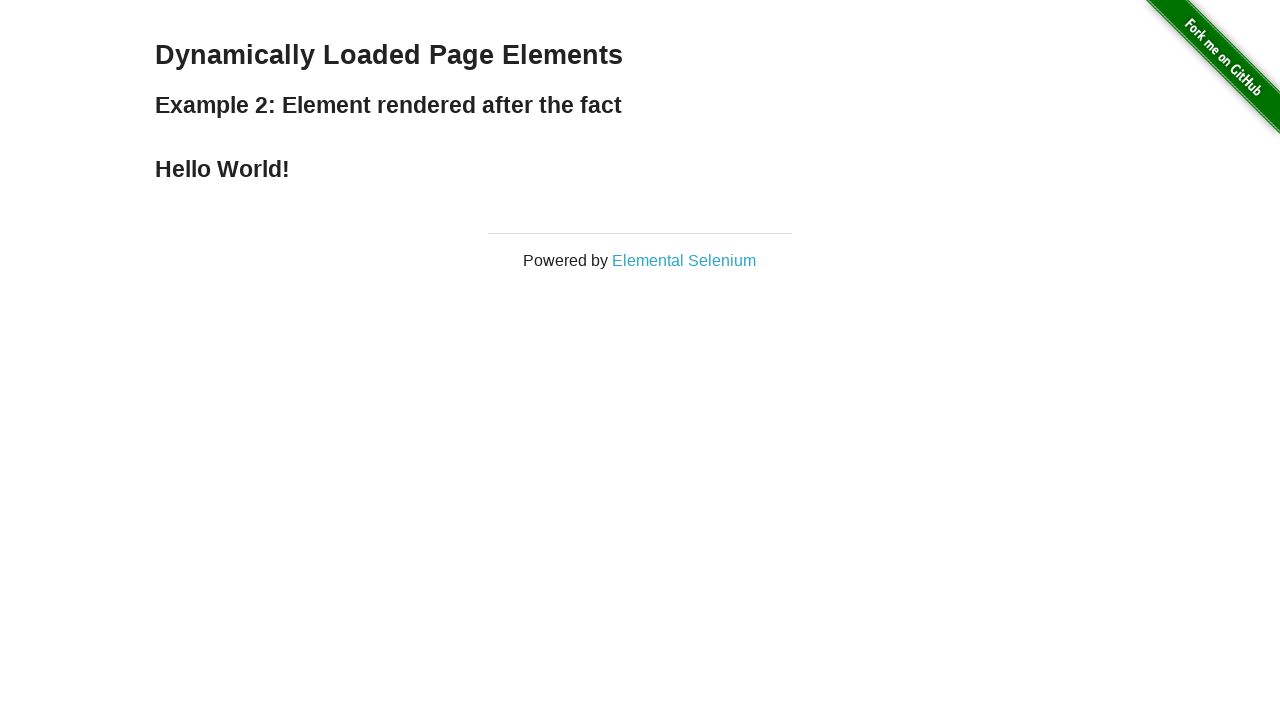

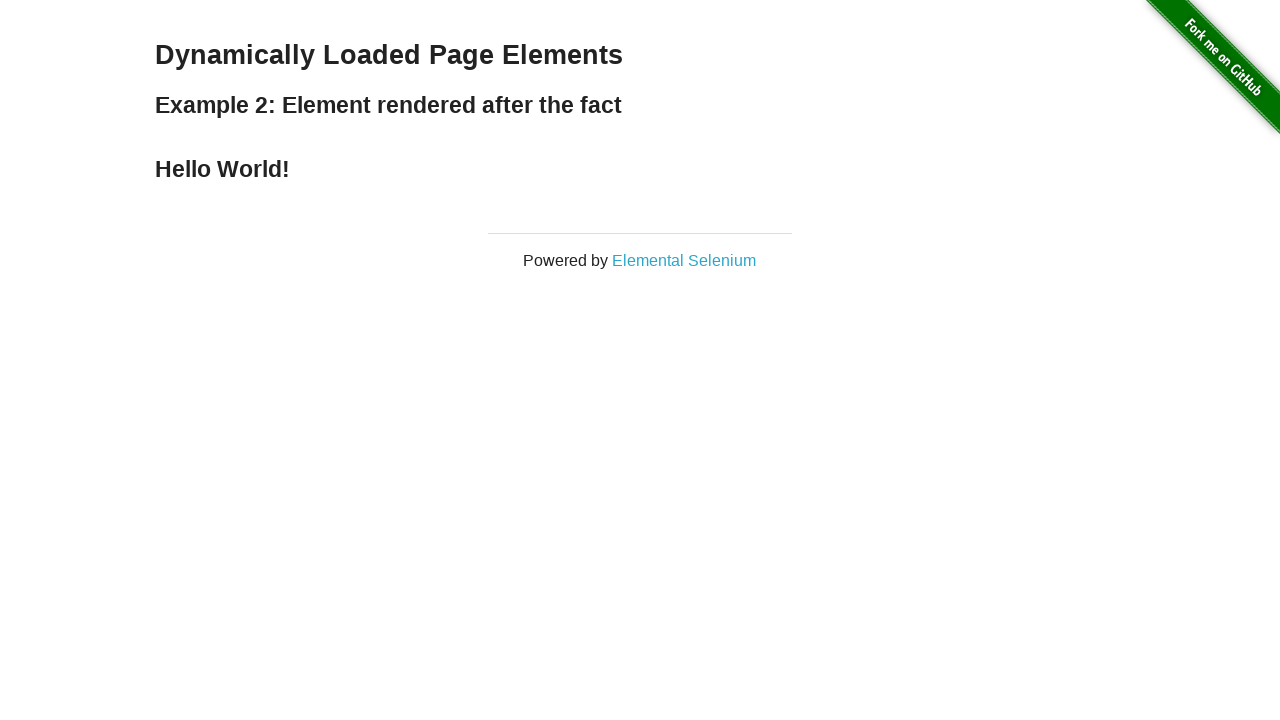